Tests opening links in new tabs and switching between tabs

Starting URL: https://www.qa-practice.com/elements/new_tab/link

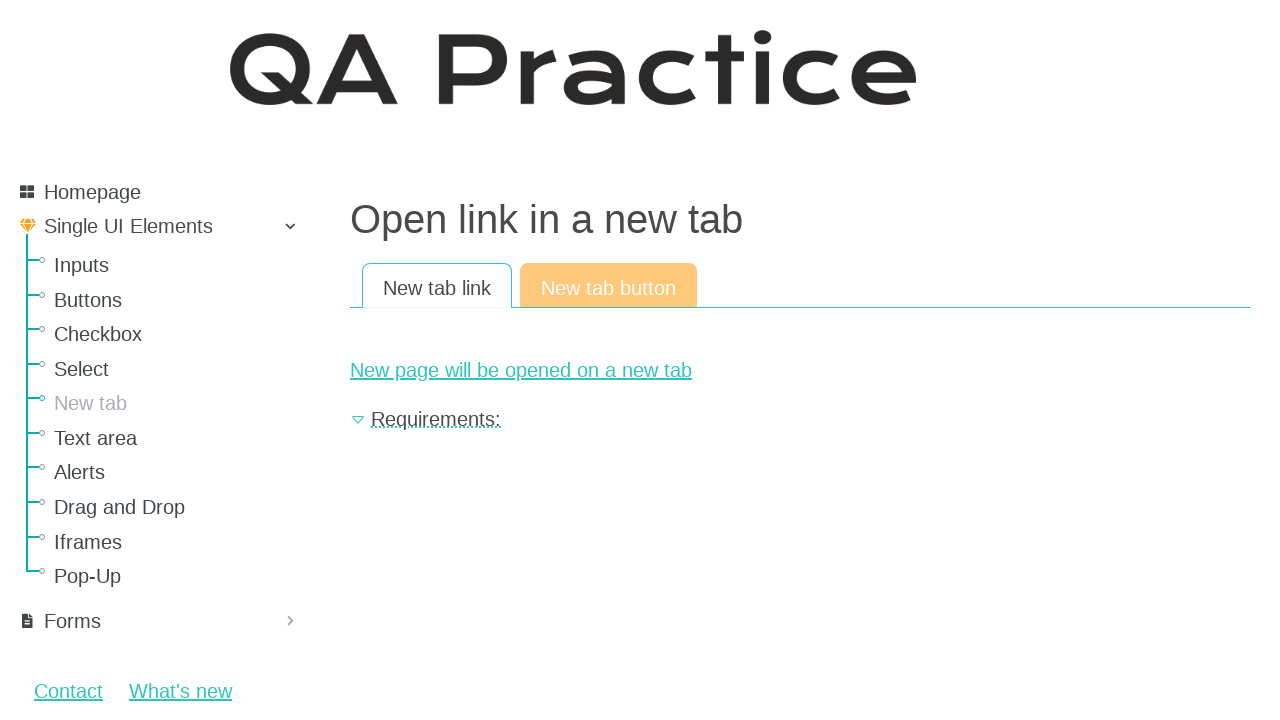

Clicked link to open new tab at (800, 370) on #new-page-link
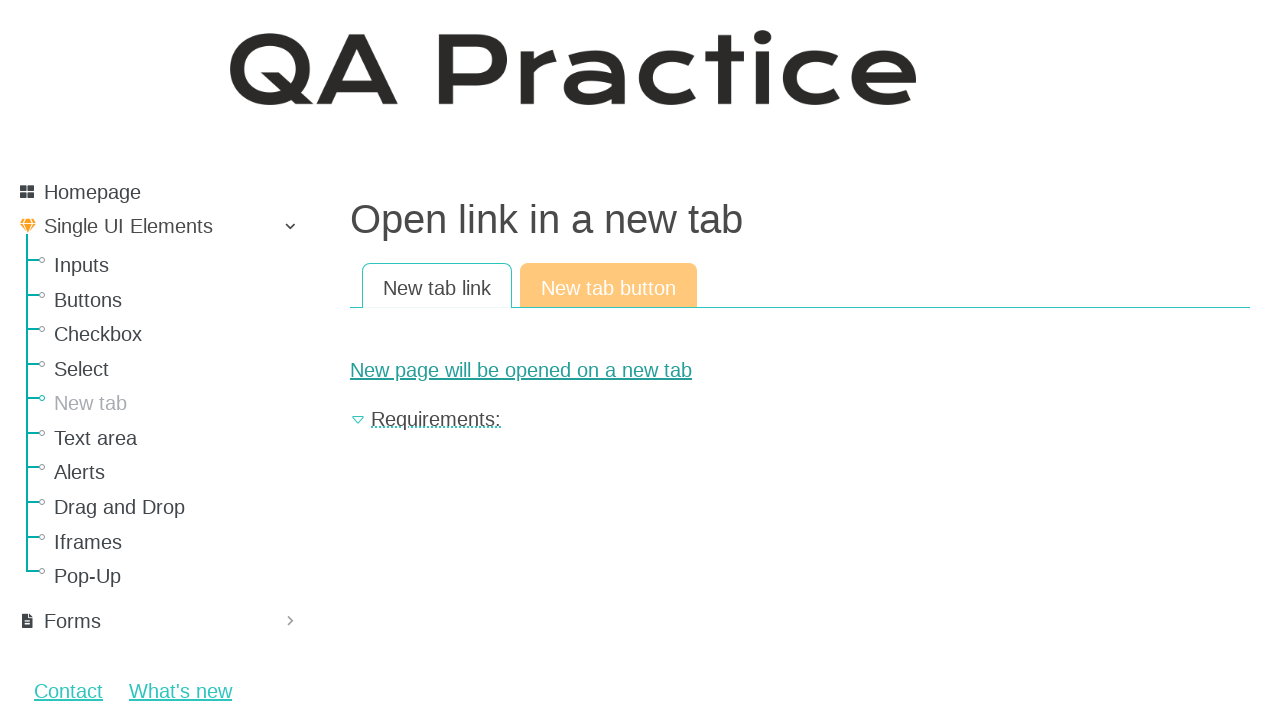

New page/tab opened and captured
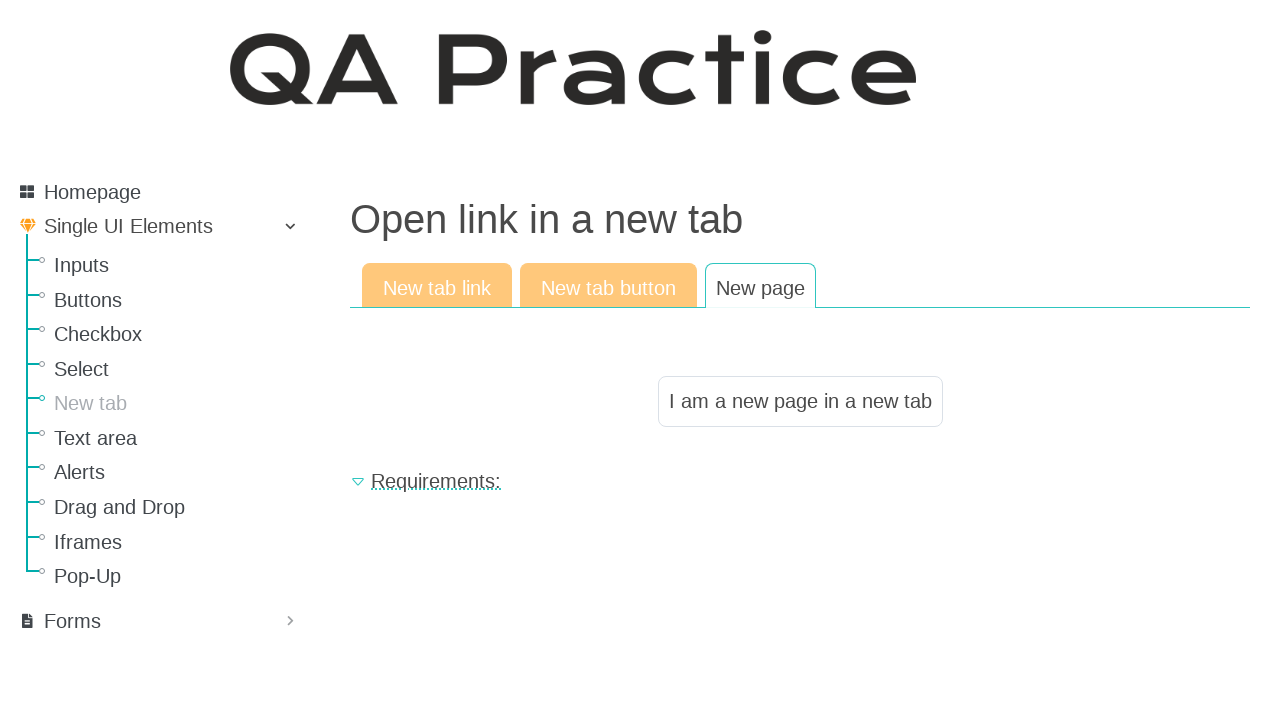

Waited for result text element to load in new tab
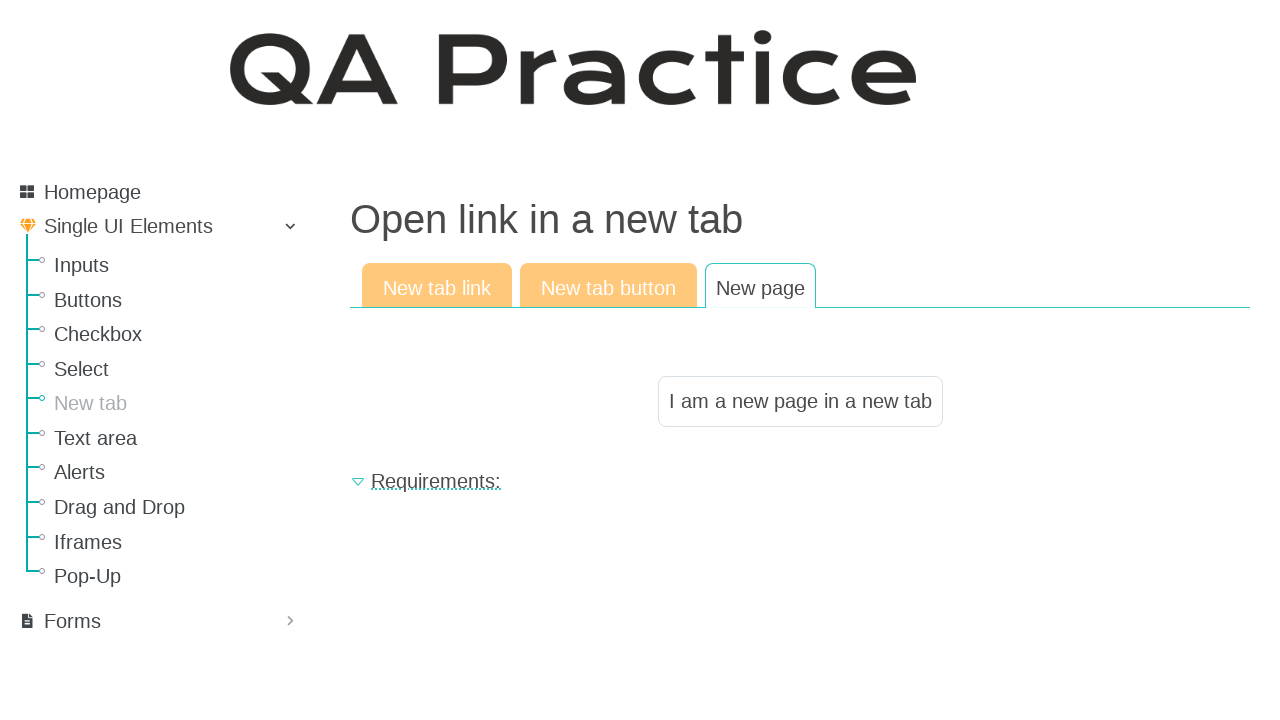

Verified result text content matches expected message
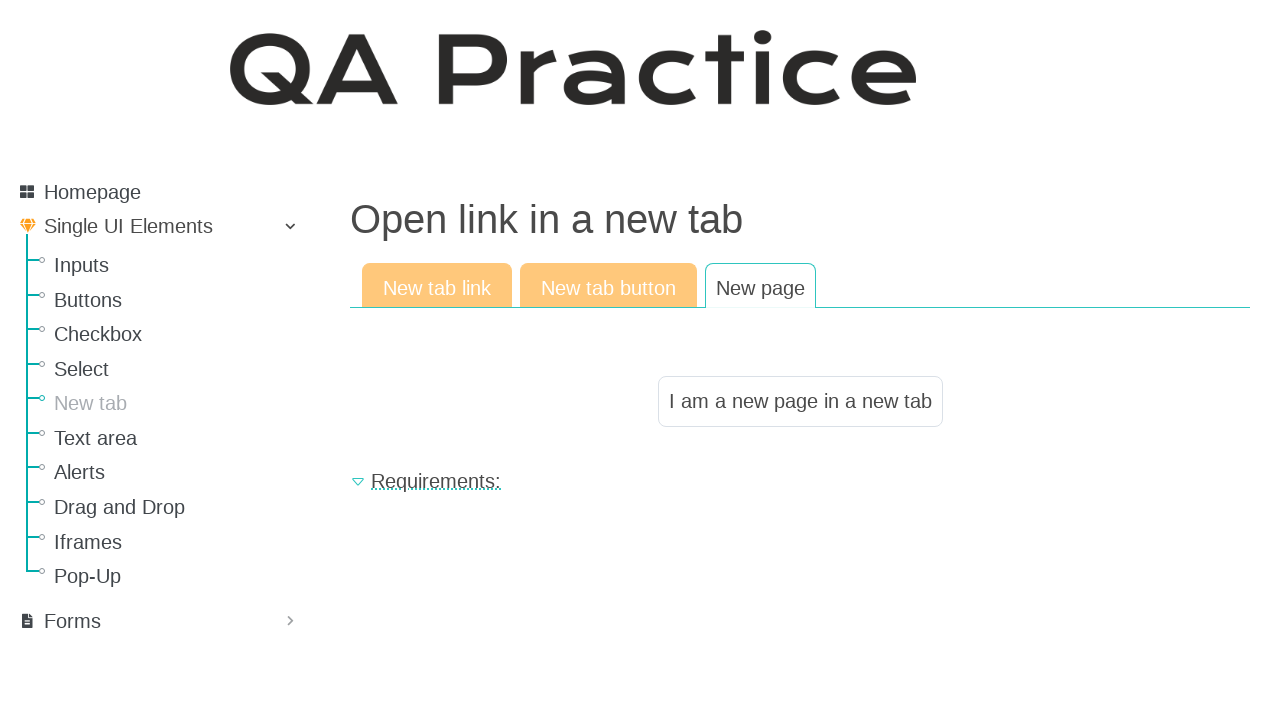

Closed the new tab
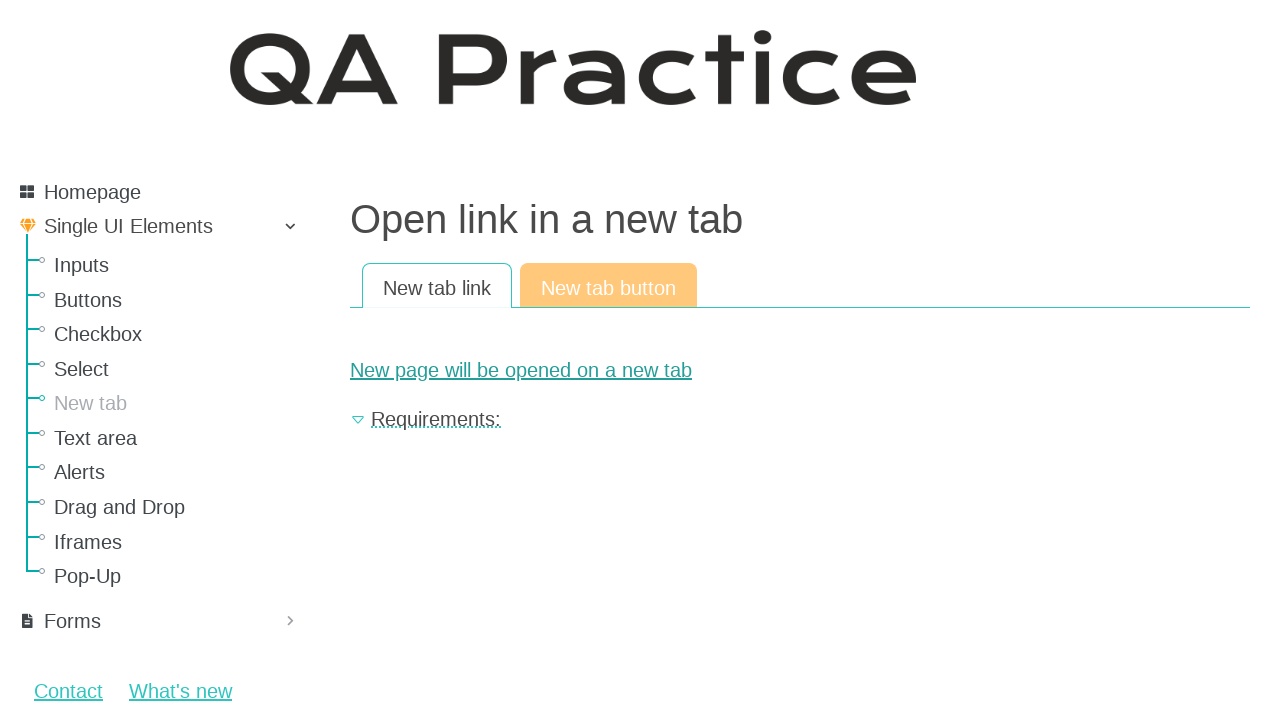

Clicked link again in original tab to open another new tab at (800, 370) on #new-page-link
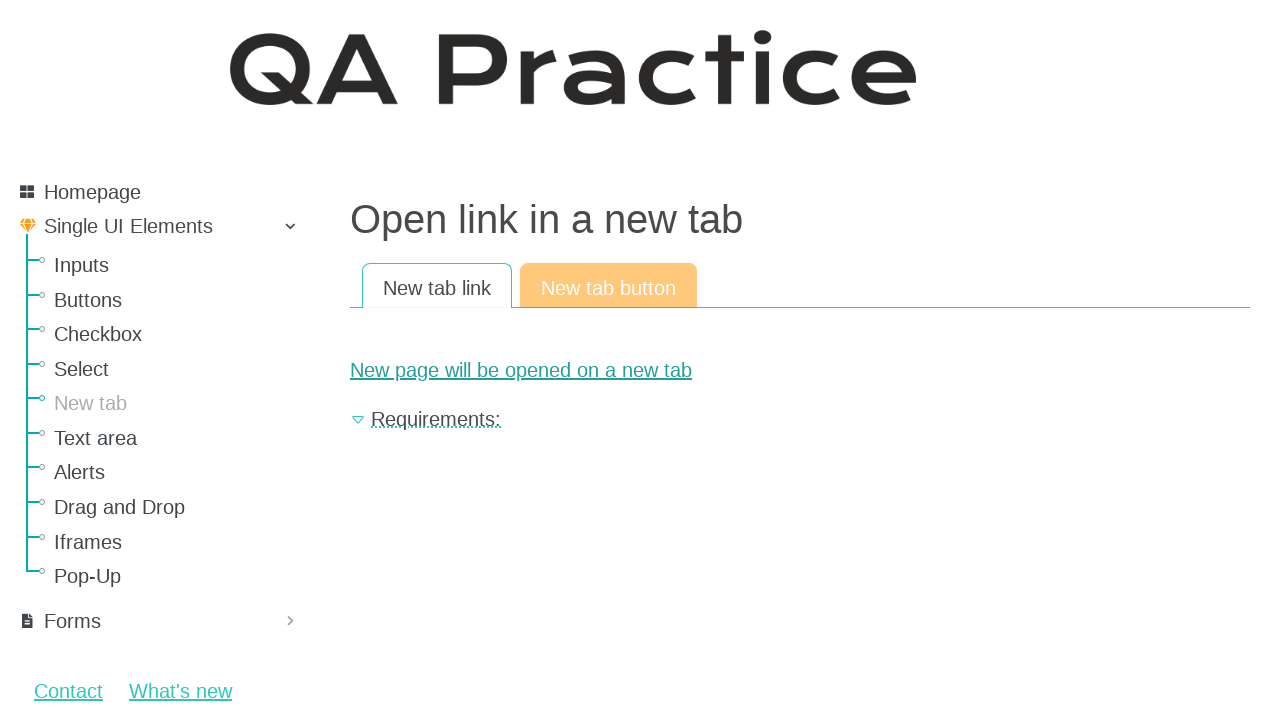

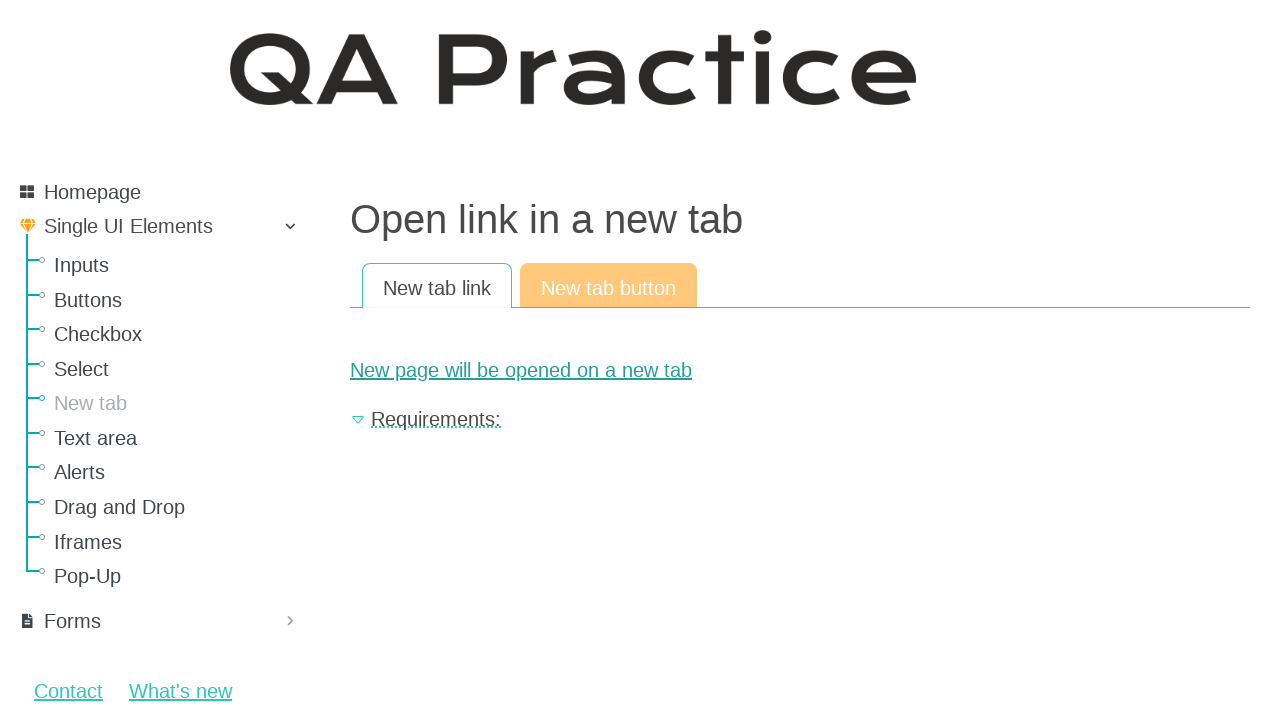